Tests marking individual todo items as complete by checking their checkboxes.

Starting URL: https://demo.playwright.dev/todomvc

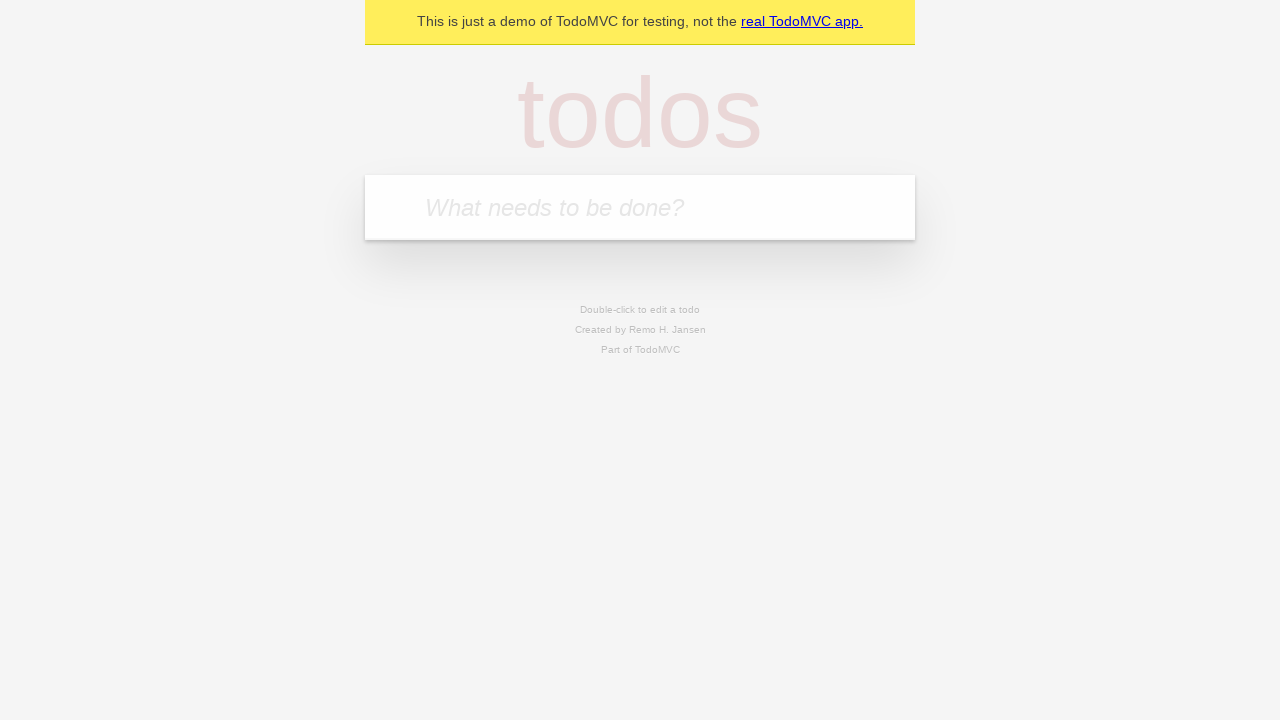

Located the 'What needs to be done?' input field
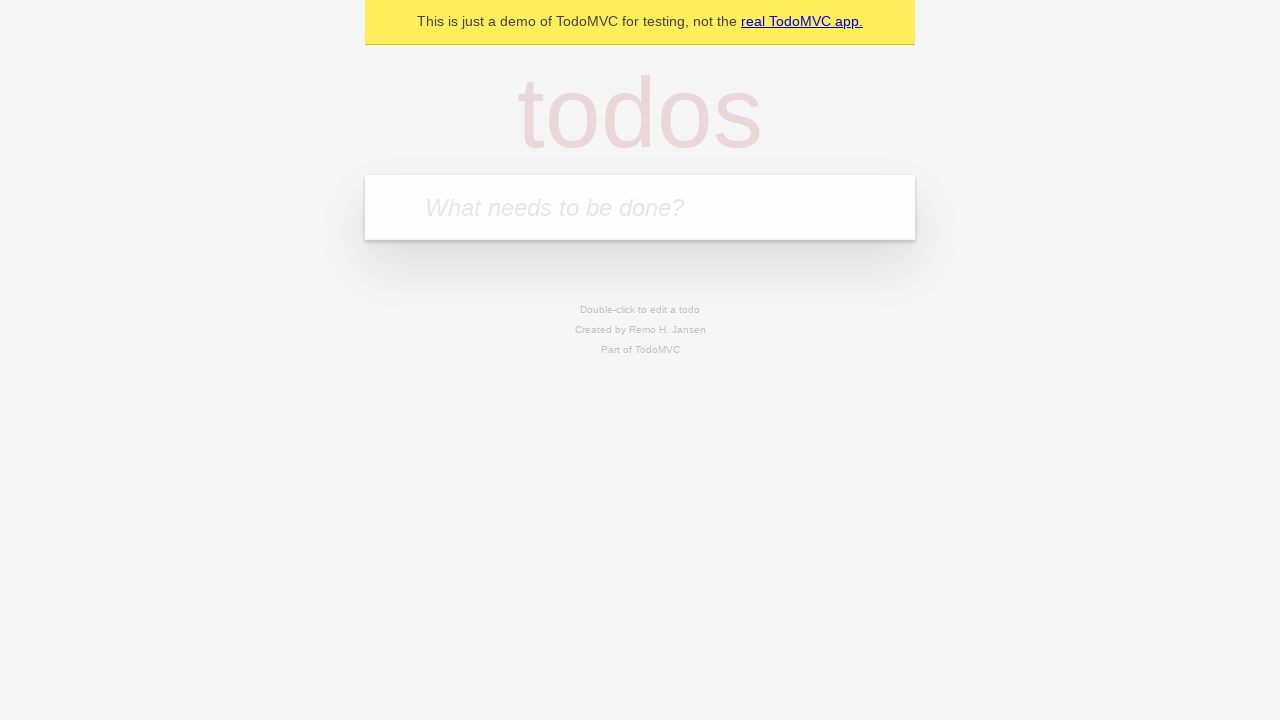

Filled input field with 'buy some cheese' on internal:attr=[placeholder="What needs to be done?"i]
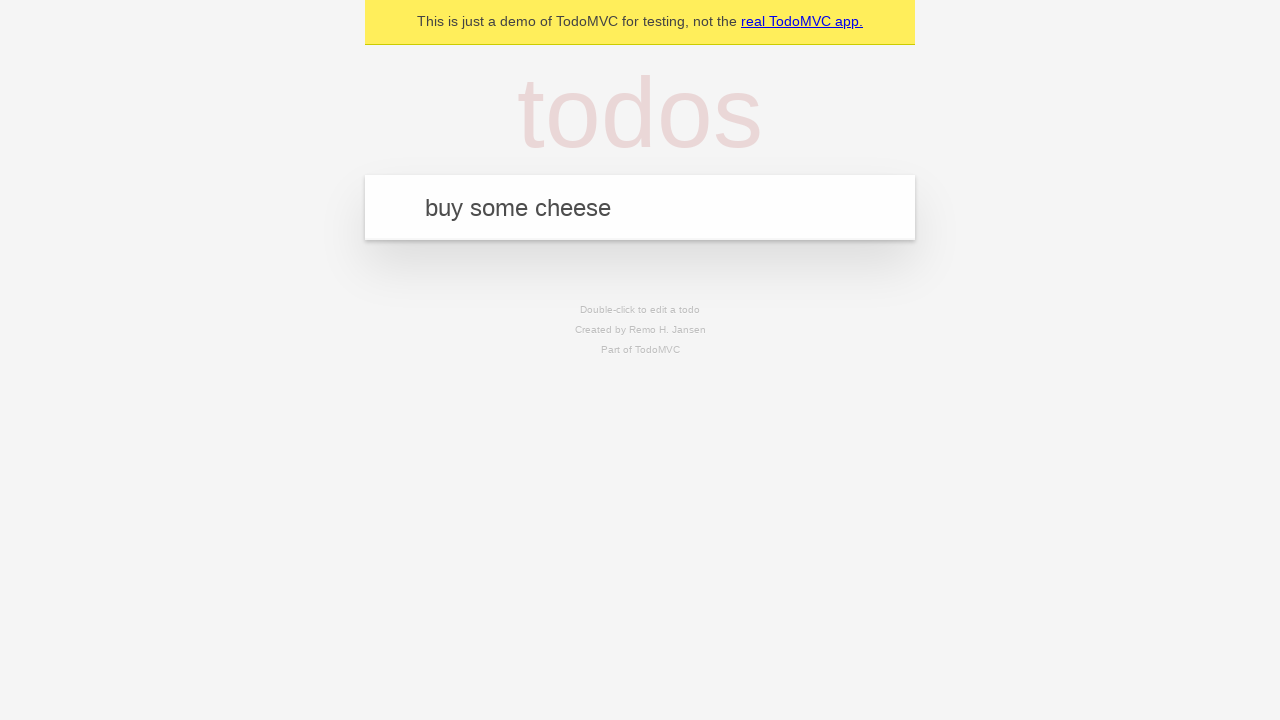

Pressed Enter to create first todo item on internal:attr=[placeholder="What needs to be done?"i]
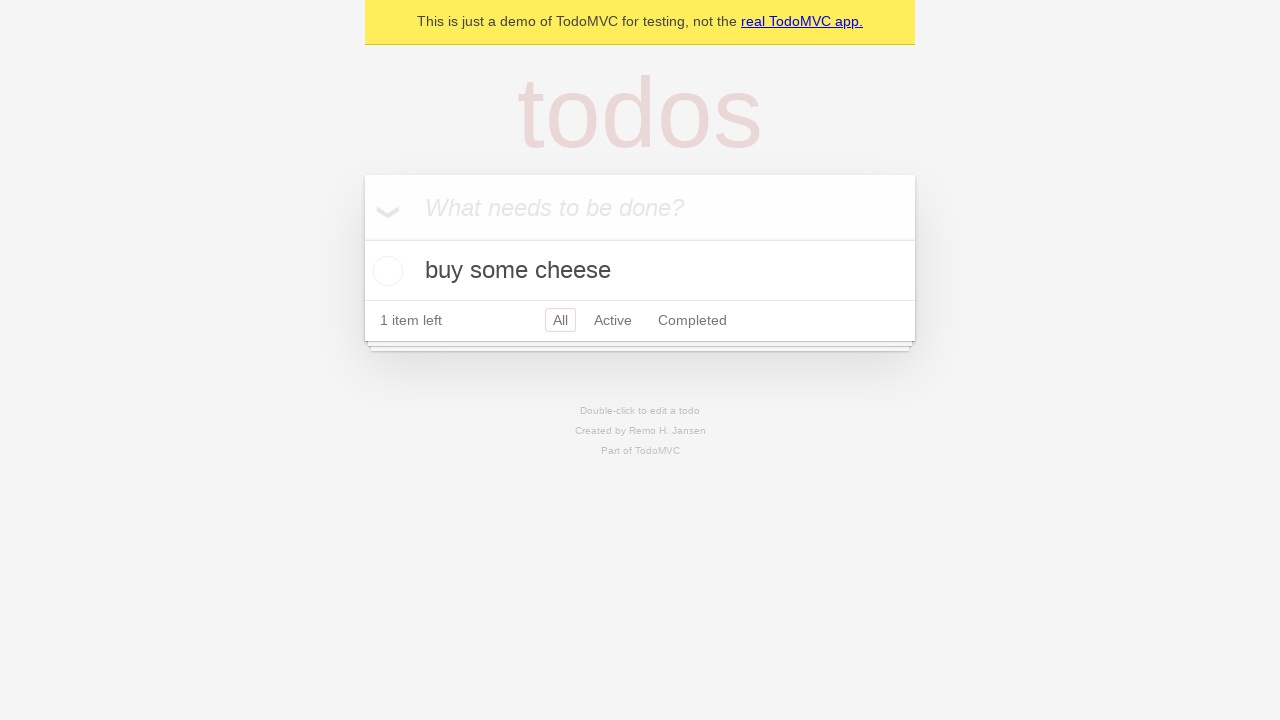

Filled input field with 'feed the cat' on internal:attr=[placeholder="What needs to be done?"i]
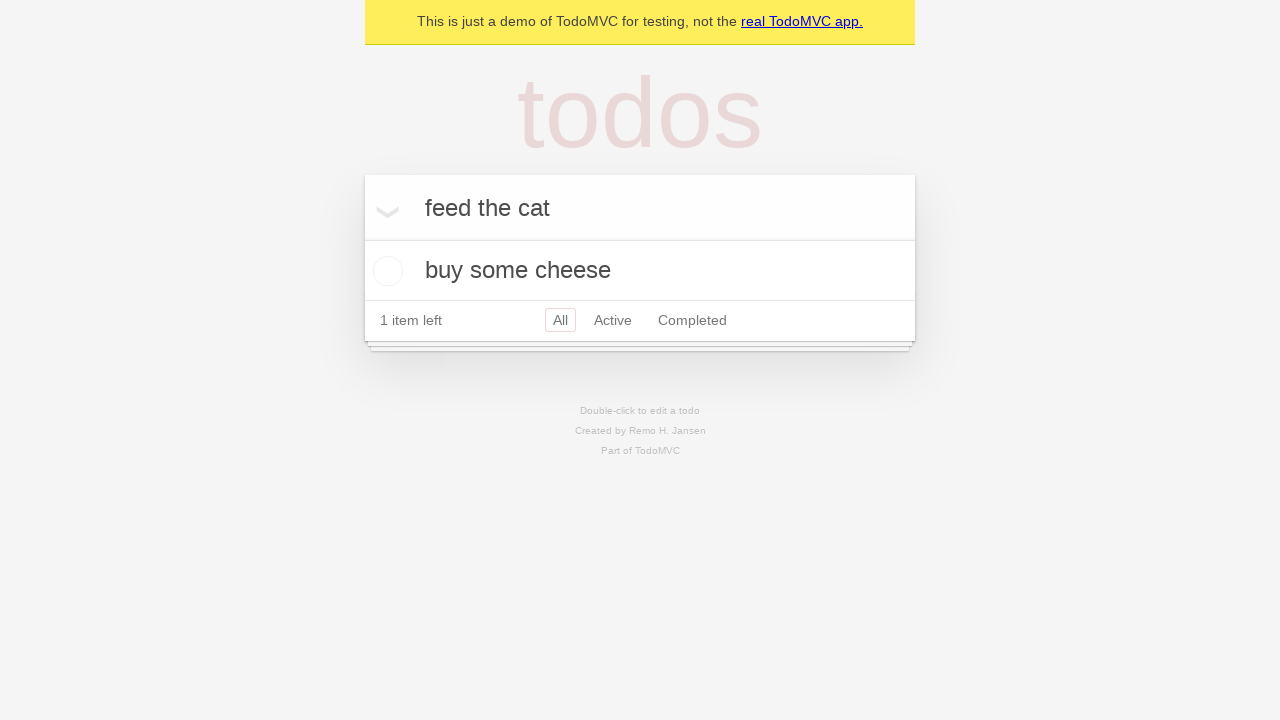

Pressed Enter to create second todo item on internal:attr=[placeholder="What needs to be done?"i]
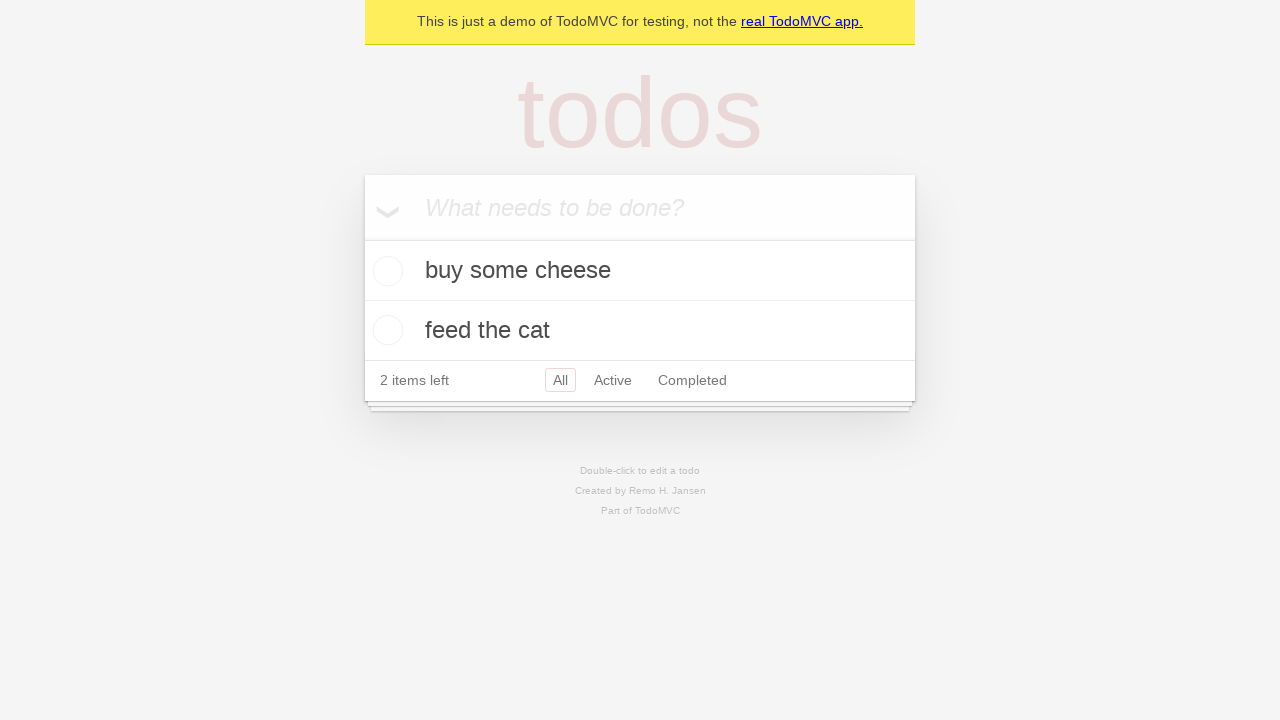

Waited for second todo item to appear
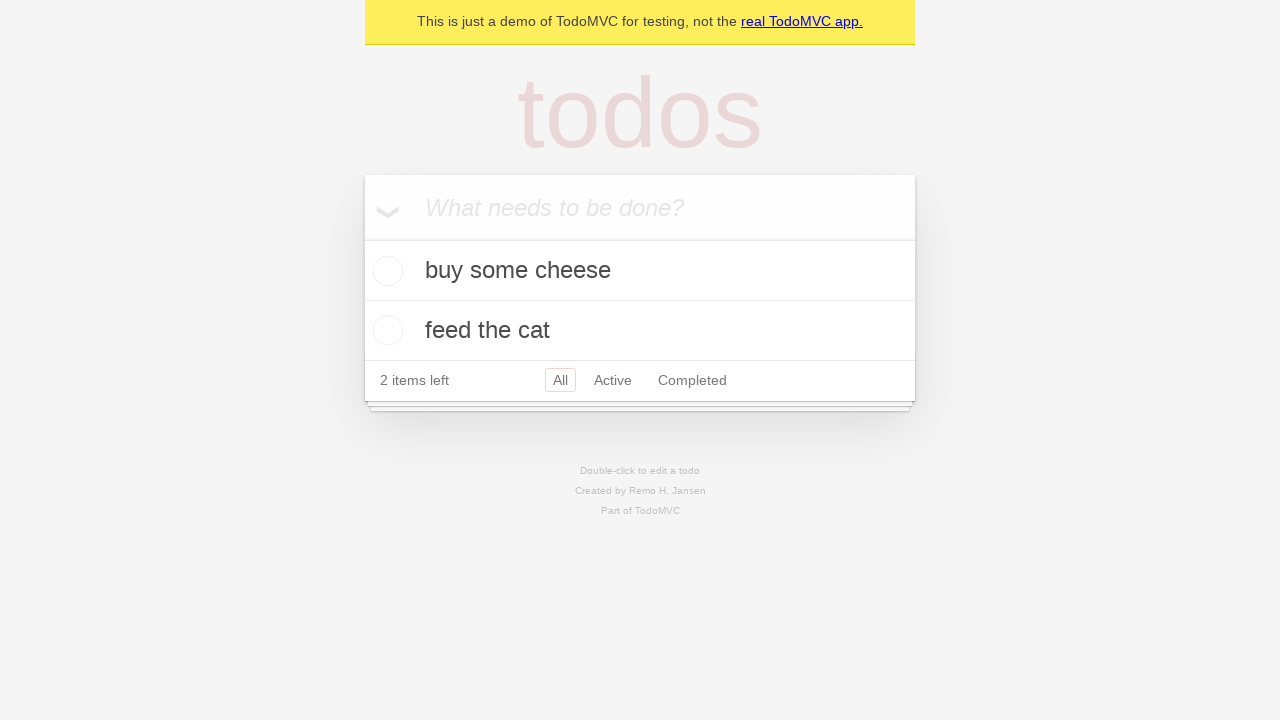

Located first todo item
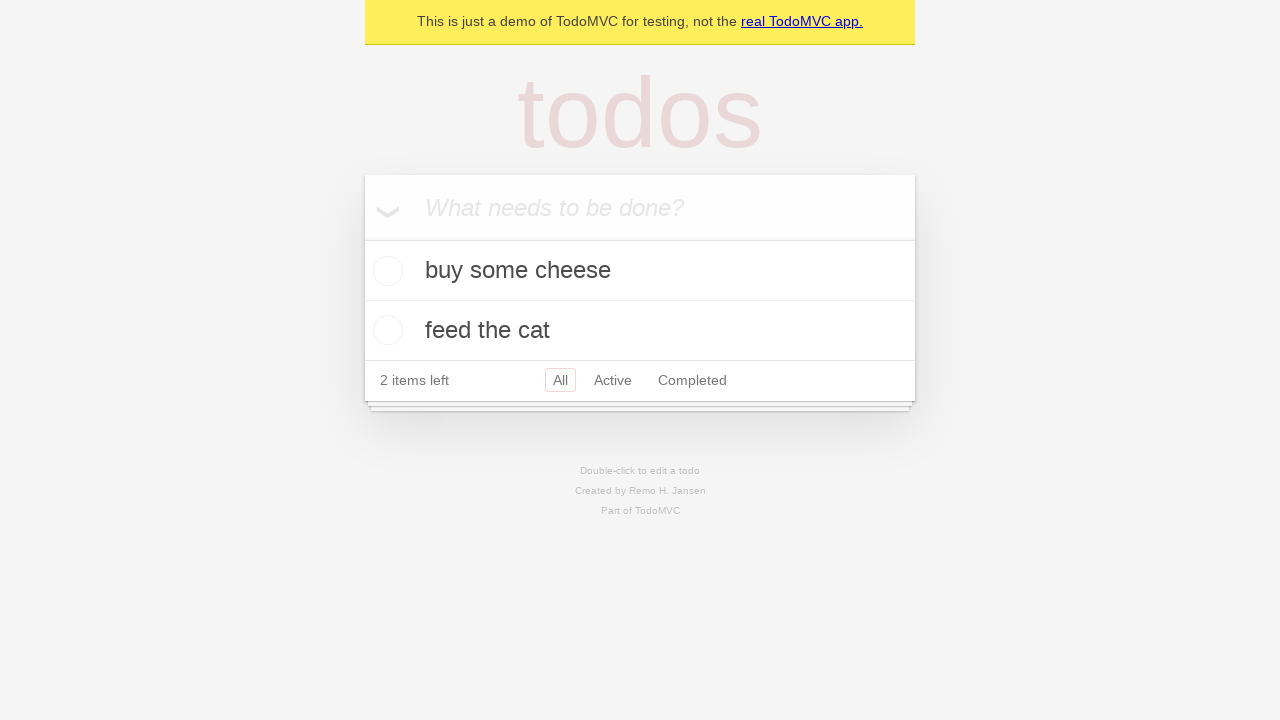

Checked the first todo item's checkbox at (385, 271) on internal:testid=[data-testid="todo-item"s] >> nth=0 >> internal:role=checkbox
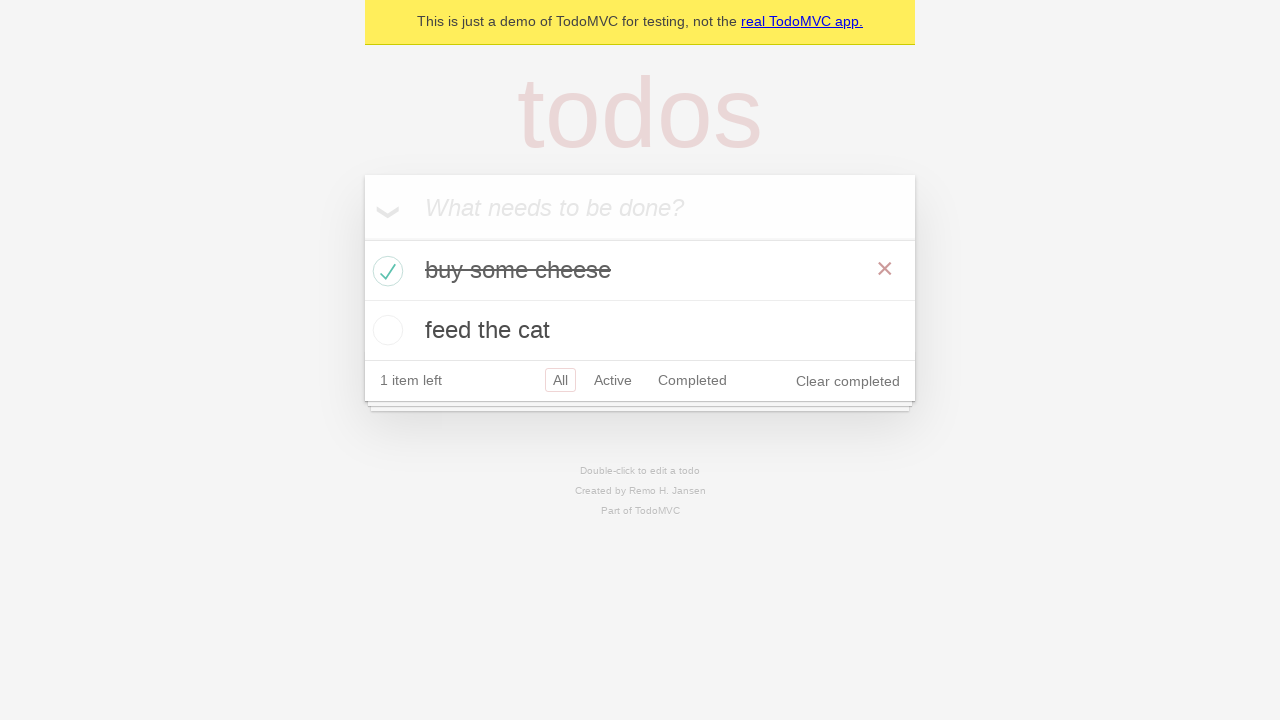

Located second todo item
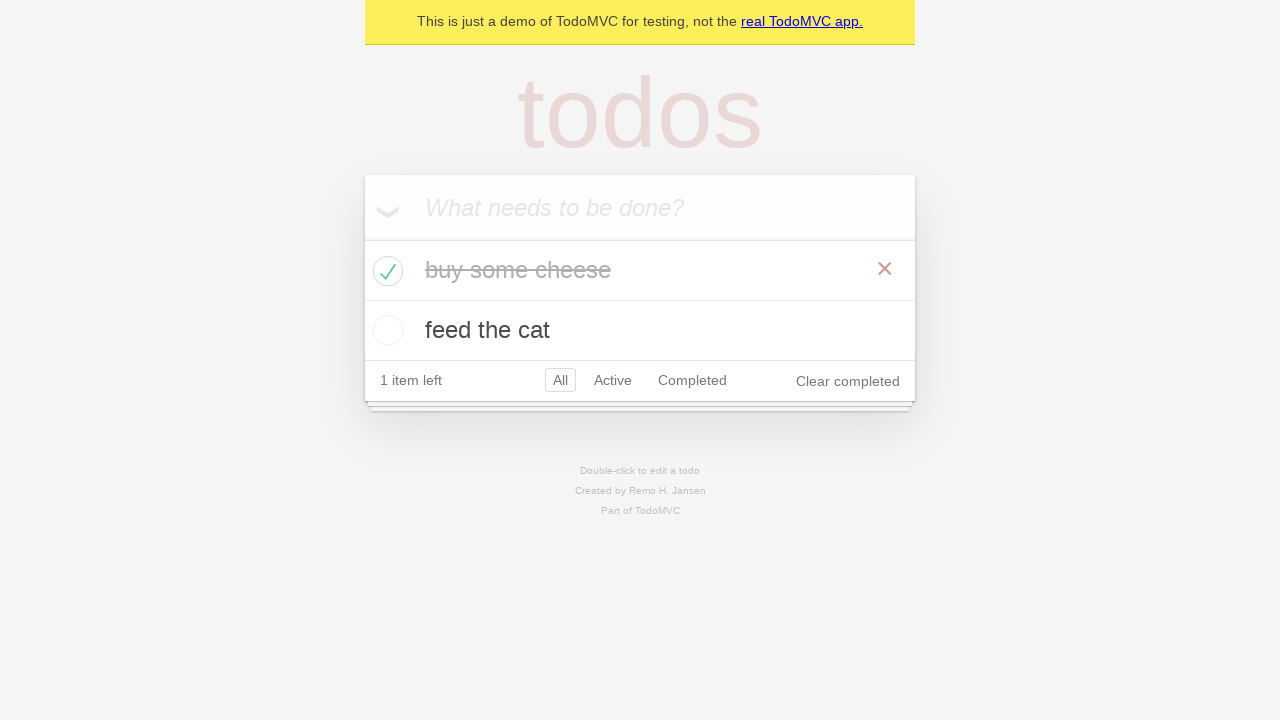

Checked the second todo item's checkbox at (385, 330) on internal:testid=[data-testid="todo-item"s] >> nth=1 >> internal:role=checkbox
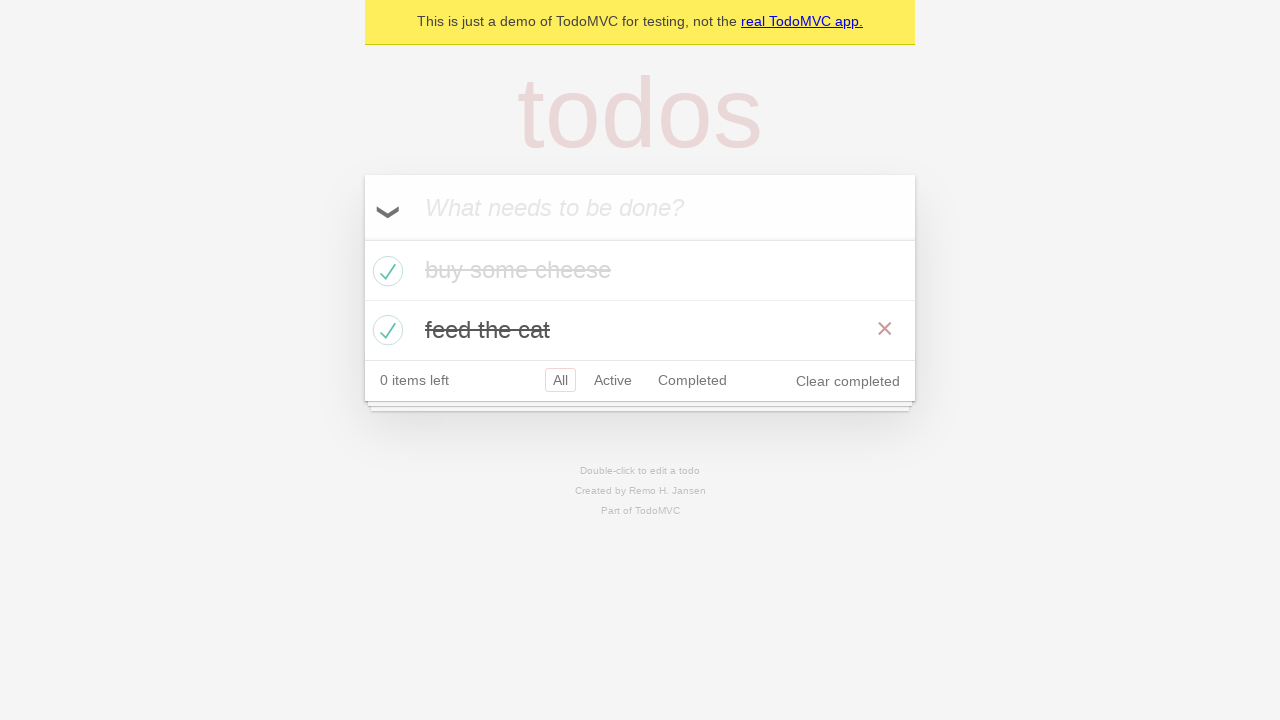

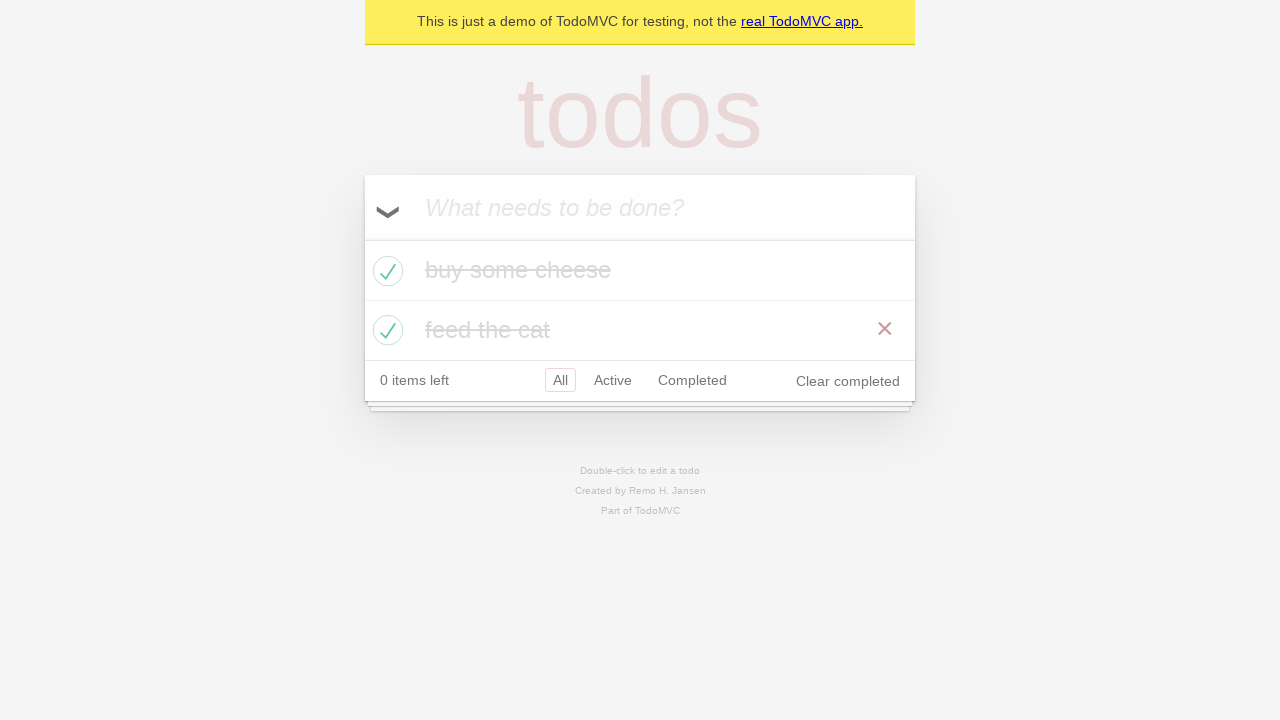